Tests a complete flight reservation flow on BlazeDemo: selects departure and destination cities, chooses a flight, fills in passenger and payment details, and completes the purchase.

Starting URL: https://blazedemo.com/

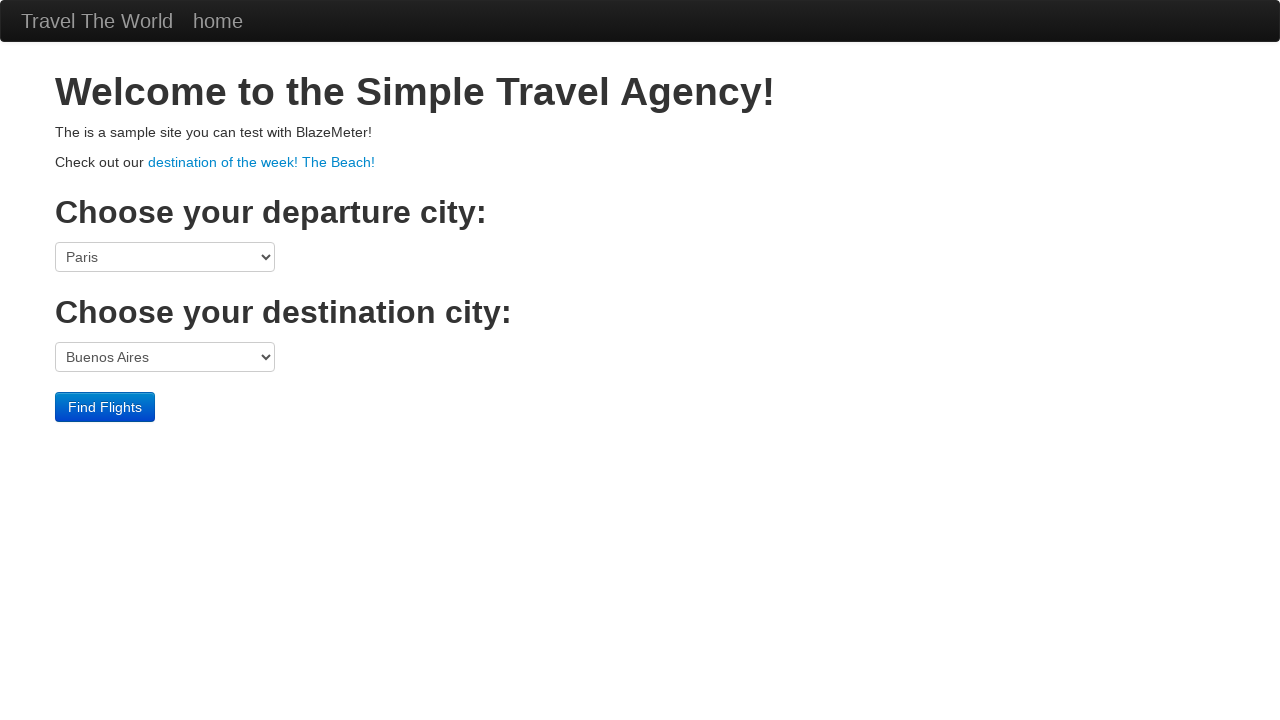

Selected Portland as departure city on select[name='fromPort']
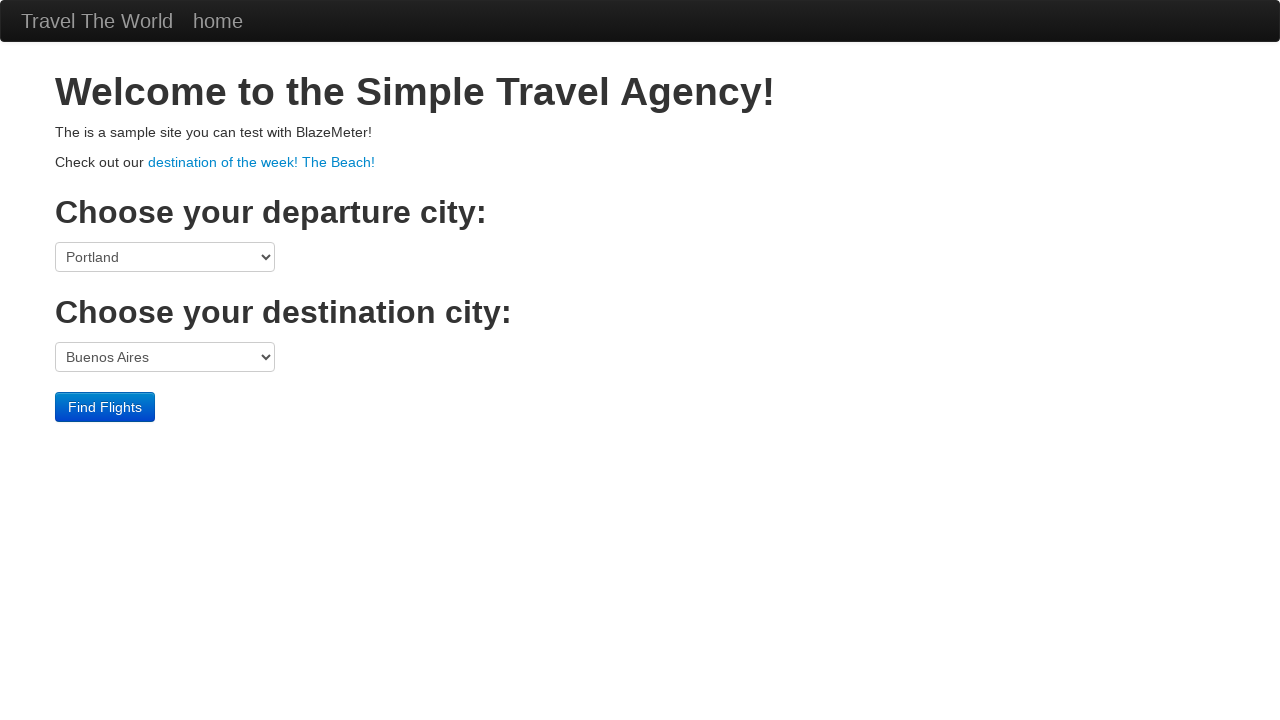

Selected Berlin as destination city on select[name='toPort']
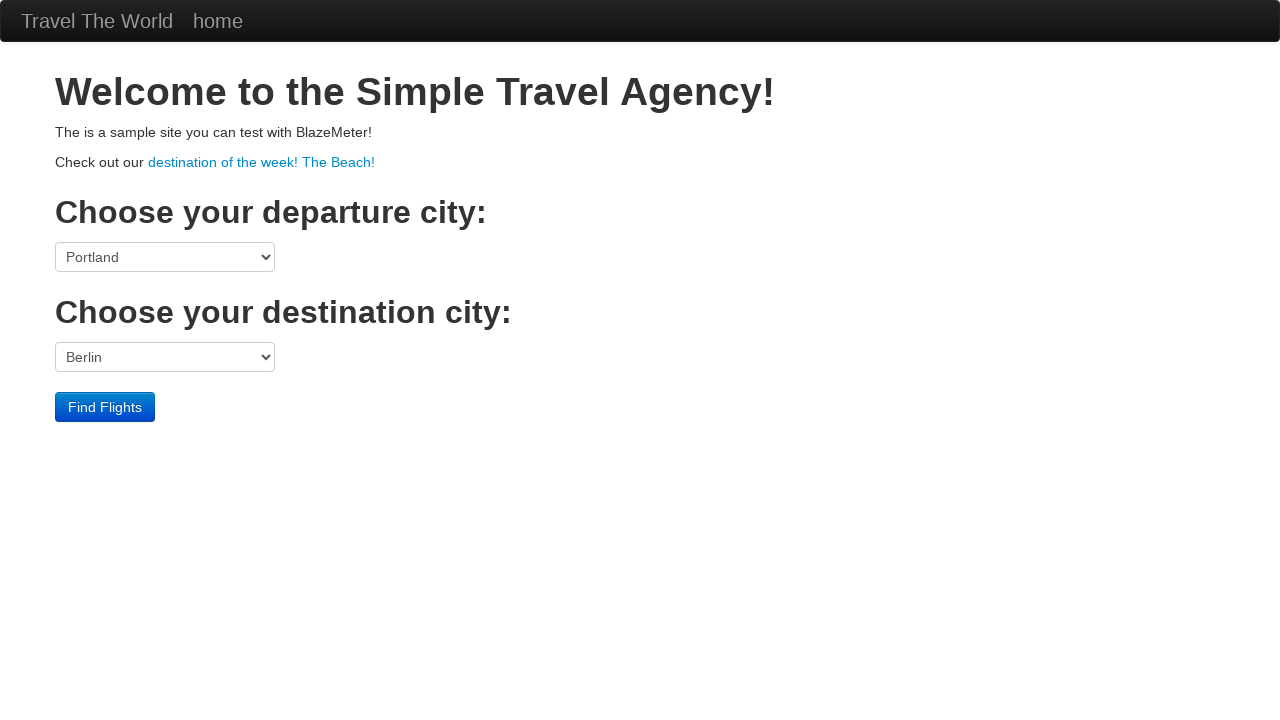

Clicked Find Flights button at (105, 407) on .btn-primary
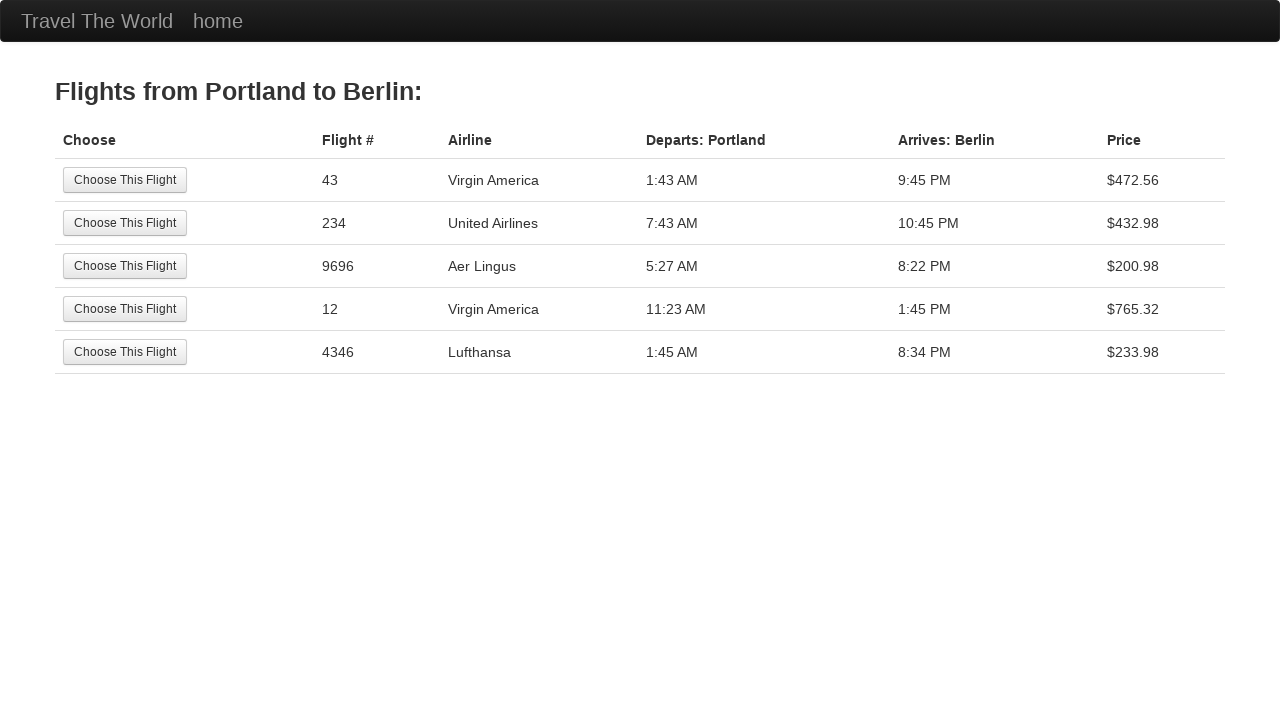

Flight results loaded and displayed
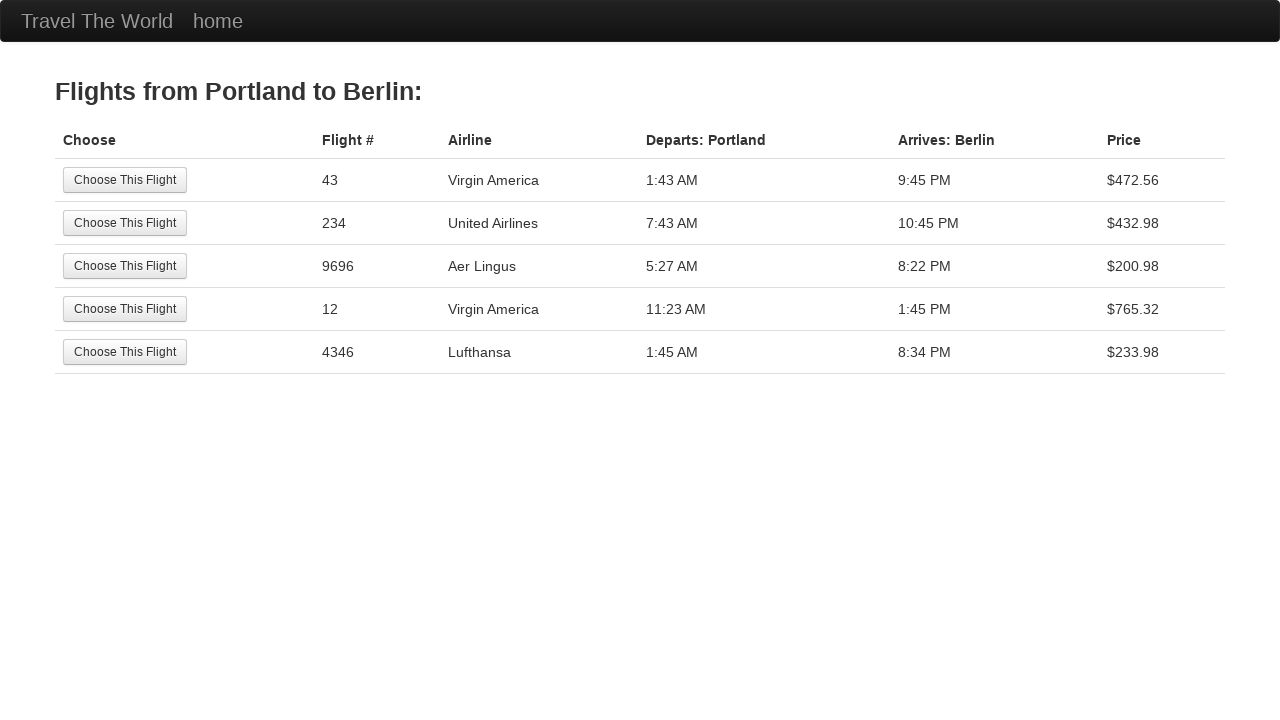

Selected third flight option at (125, 266) on tr:nth-child(3) .btn
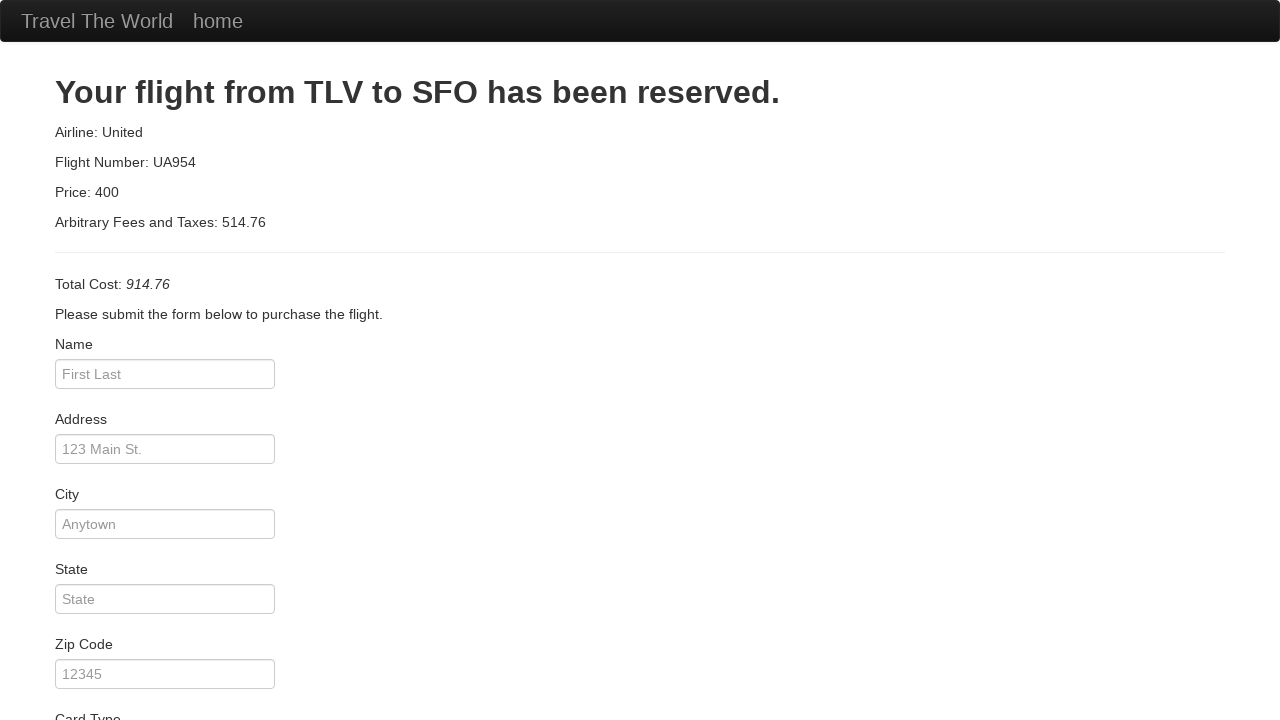

Filled in passenger name: First Last on #inputName
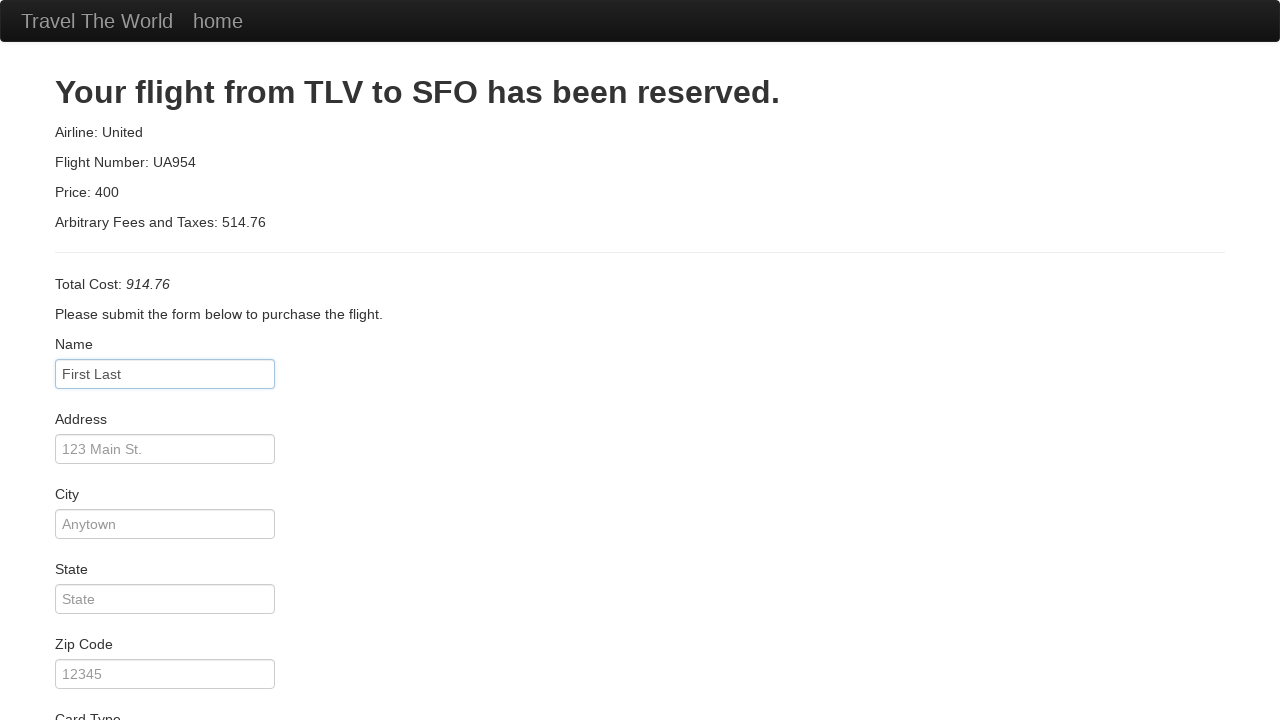

Filled in passenger address: 123 Main St. on #address
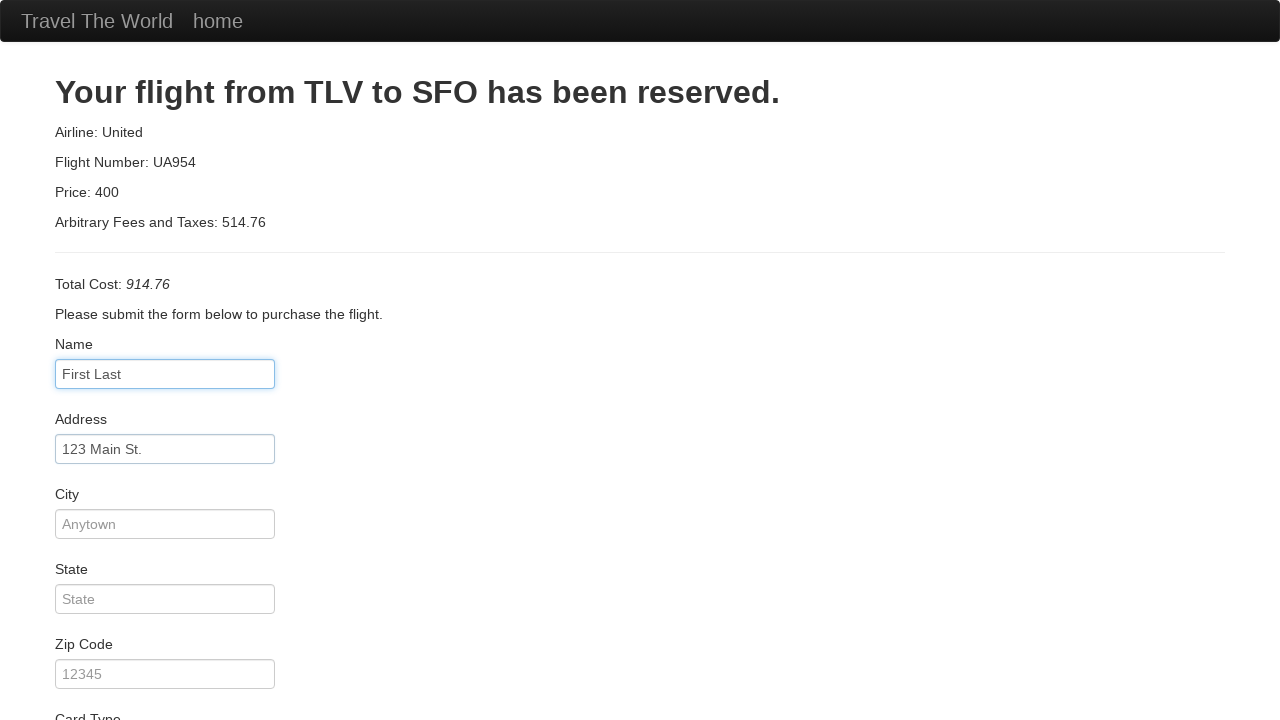

Filled in passenger city: Anytown on #city
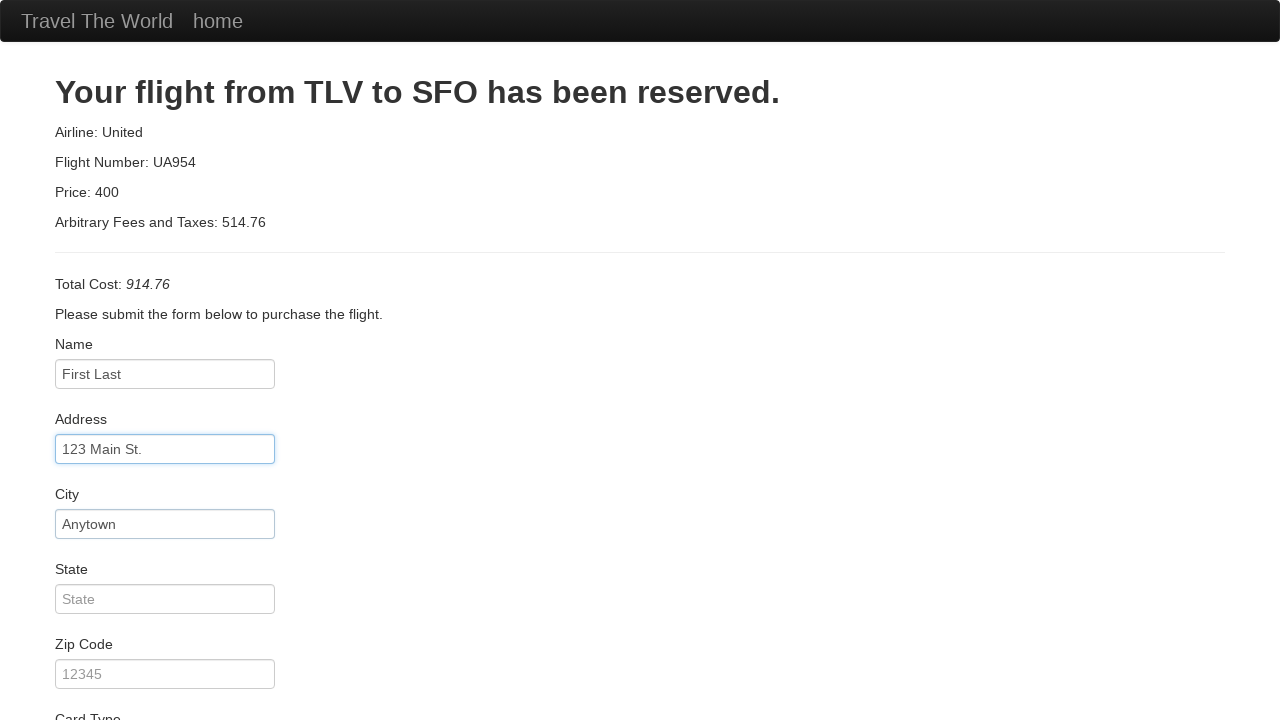

Filled in passenger state: State on #state
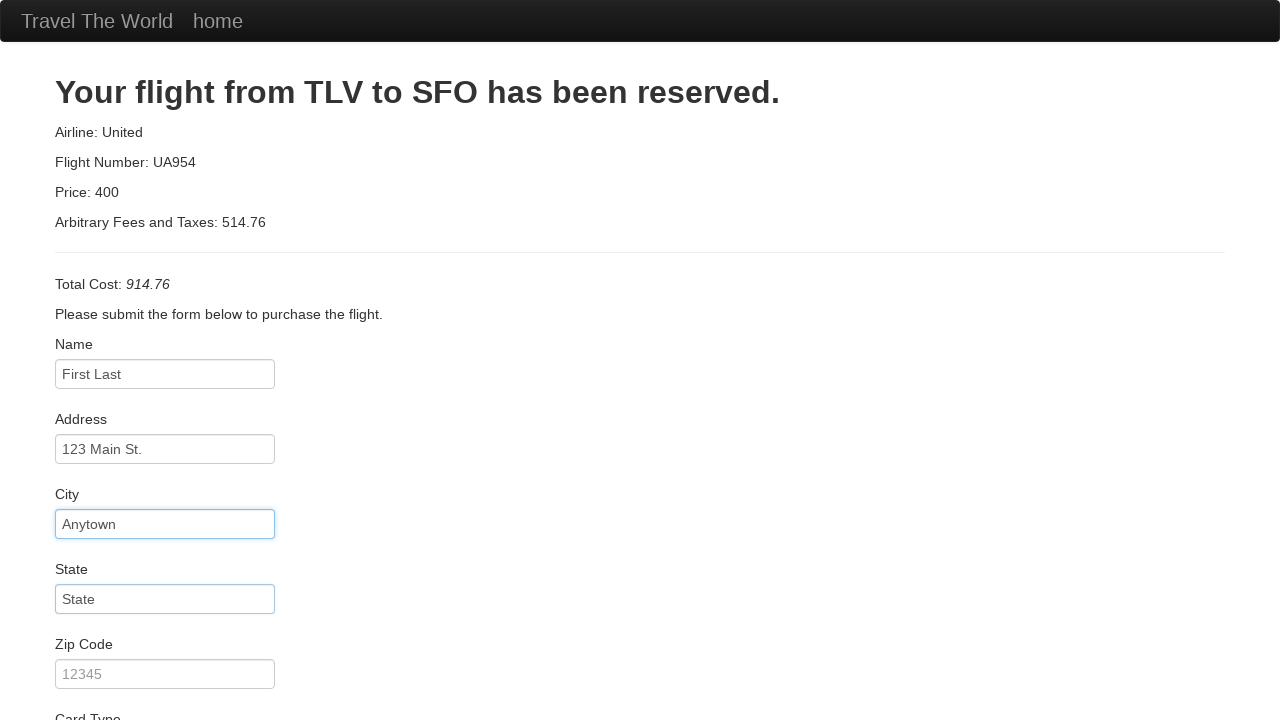

Filled in passenger zip code: 12345 on #zipCode
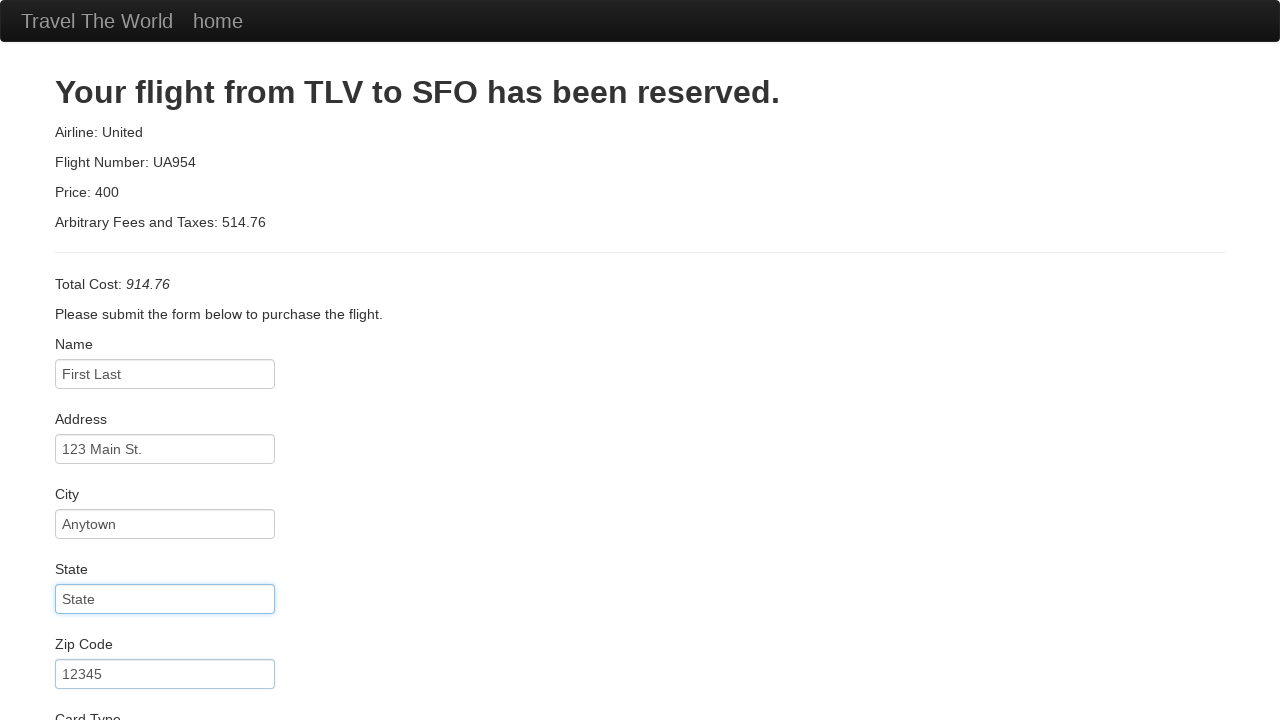

Selected American Express as card type on #cardType
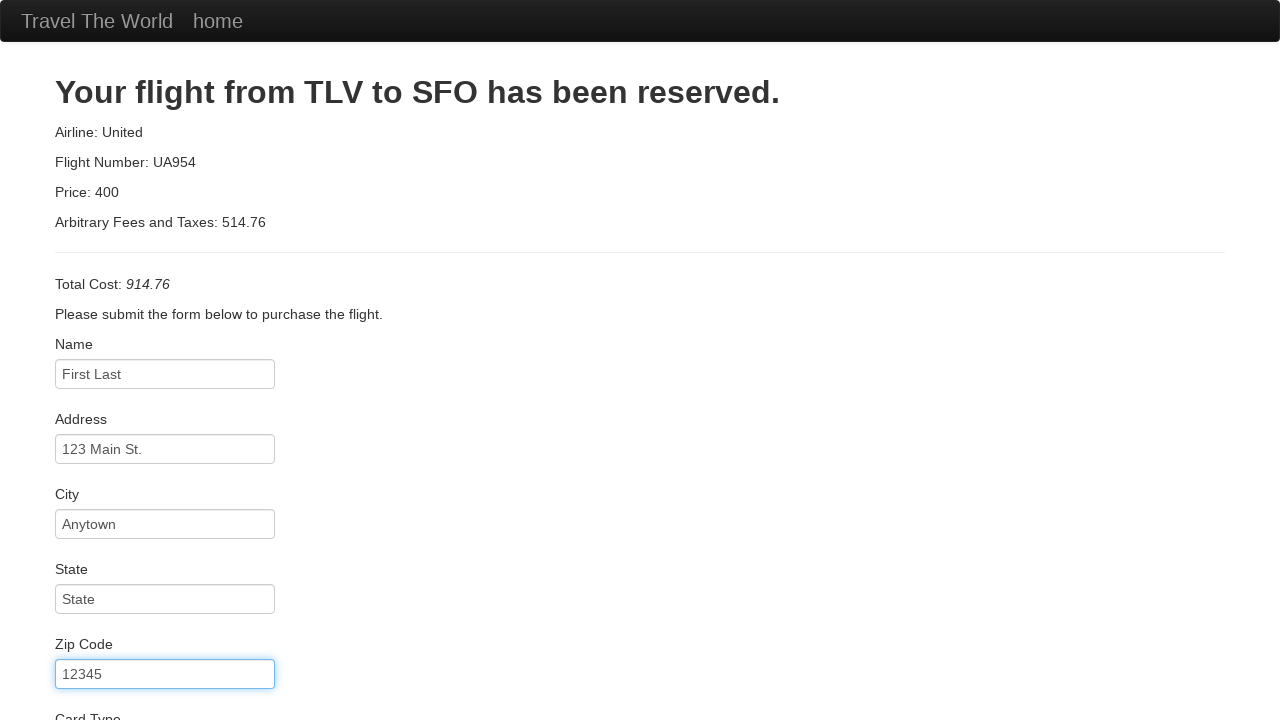

Filled in credit card number: 12345678 on #creditCardNumber
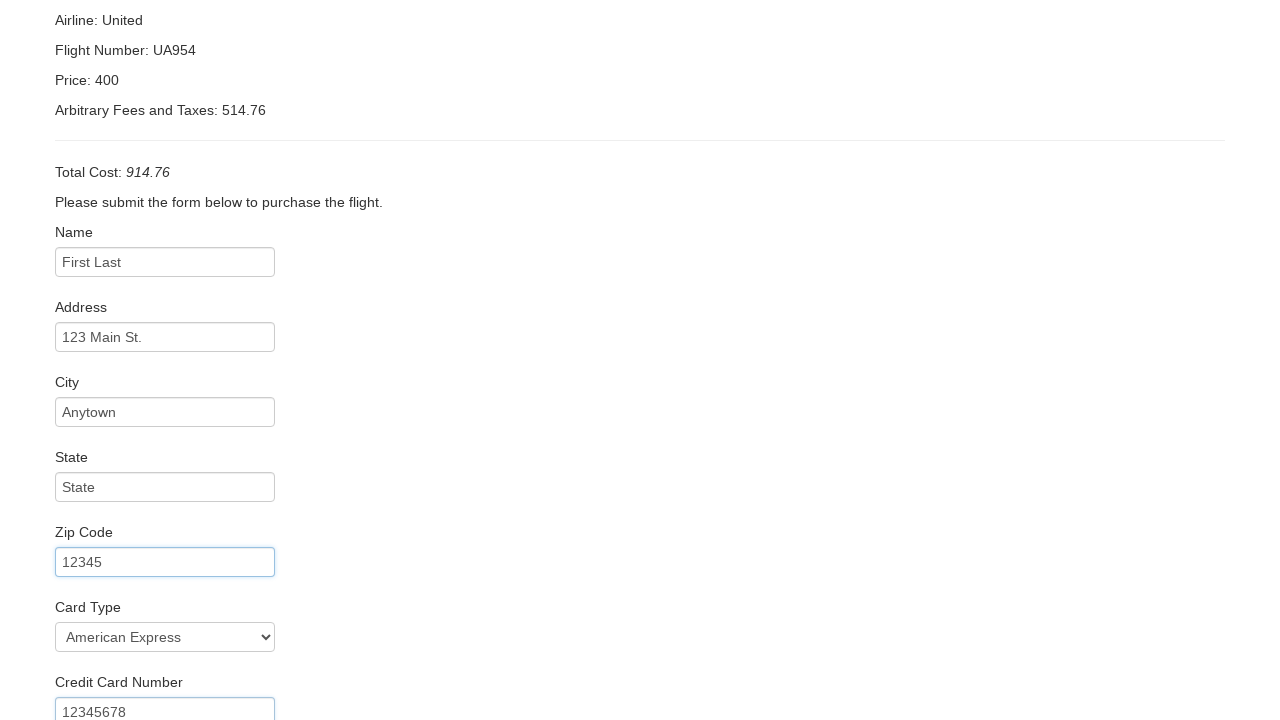

Filled in credit card month: 12 on #creditCardMonth
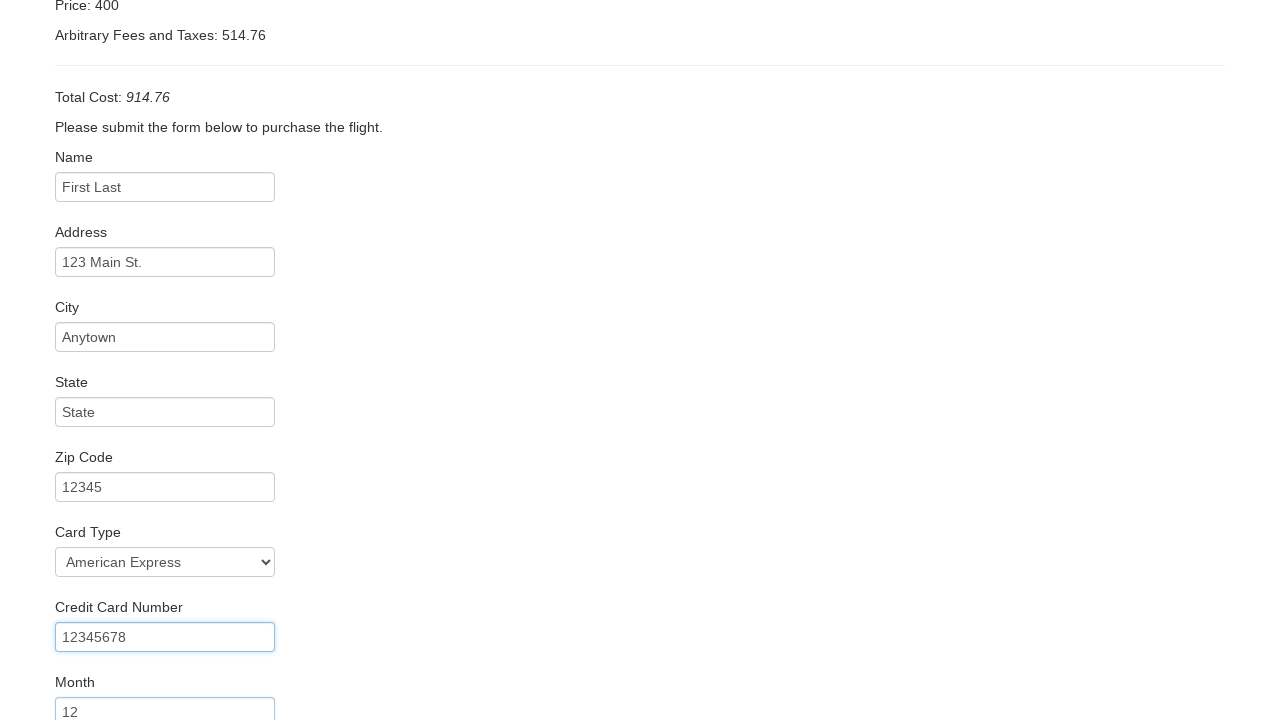

Filled in credit card year: 2018 on #creditCardYear
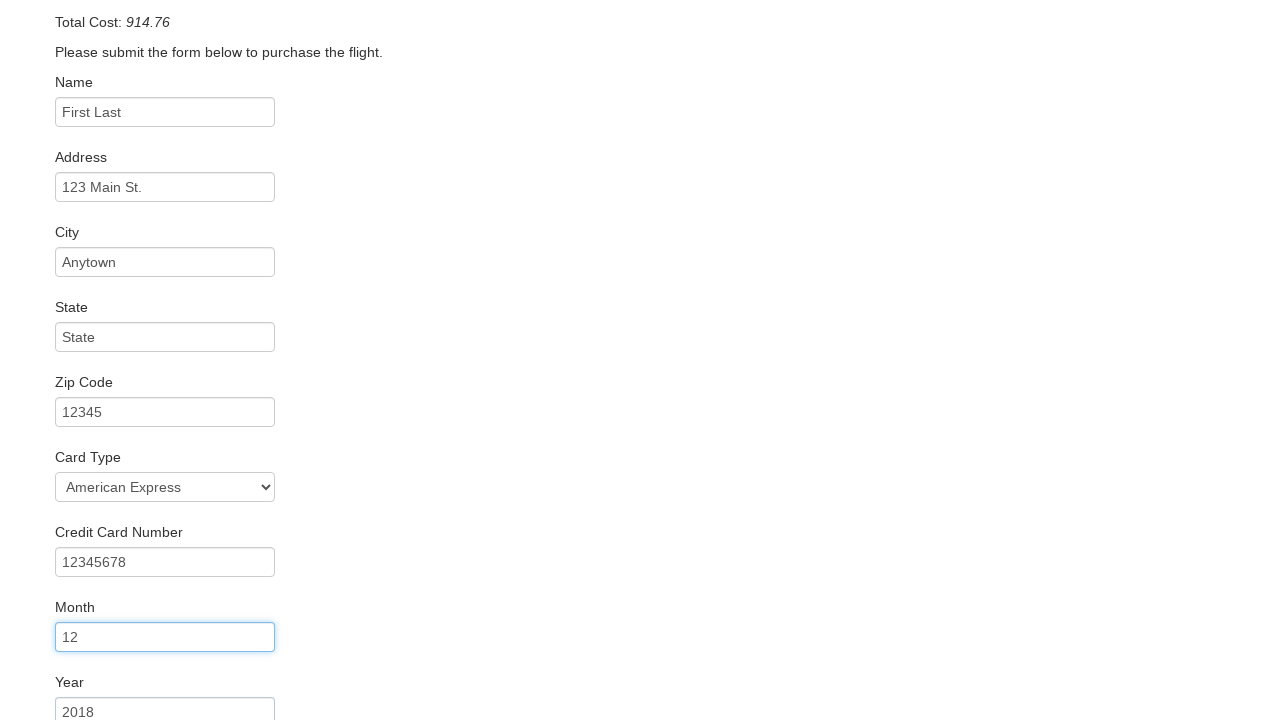

Filled in cardholder name: John Smith on #nameOnCard
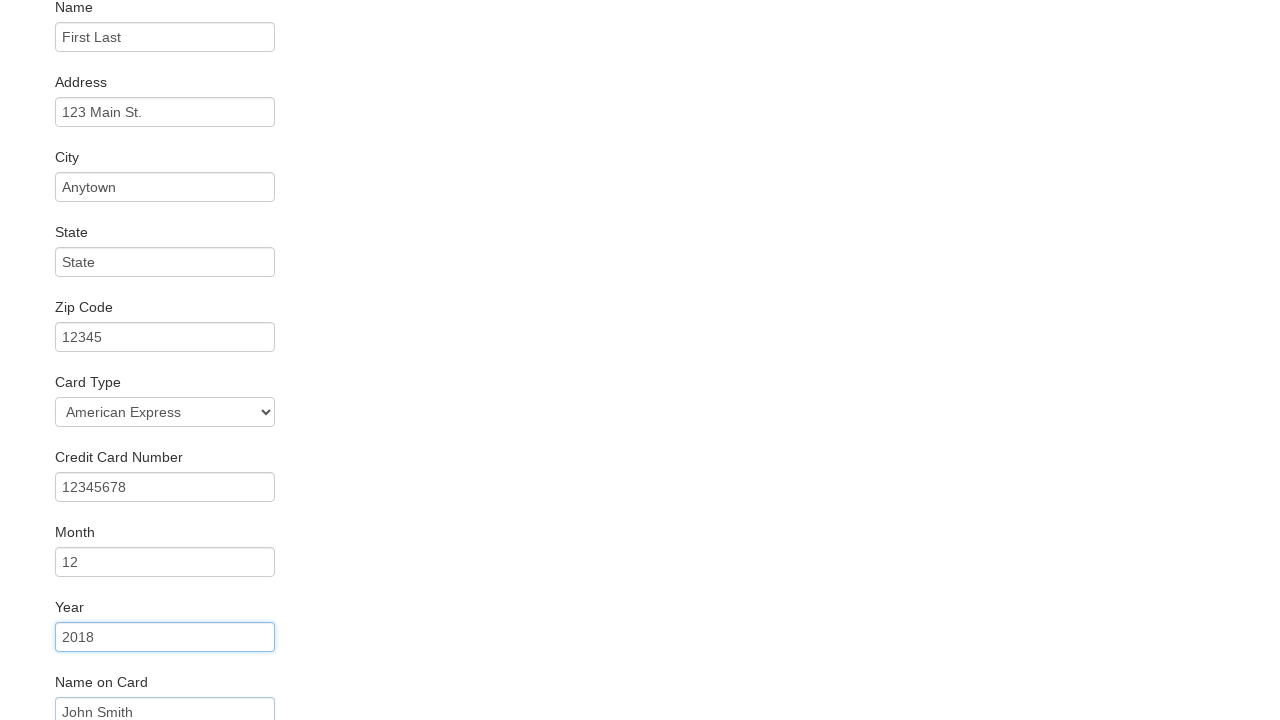

Clicked Purchase Flight button at (118, 685) on .btn-primary
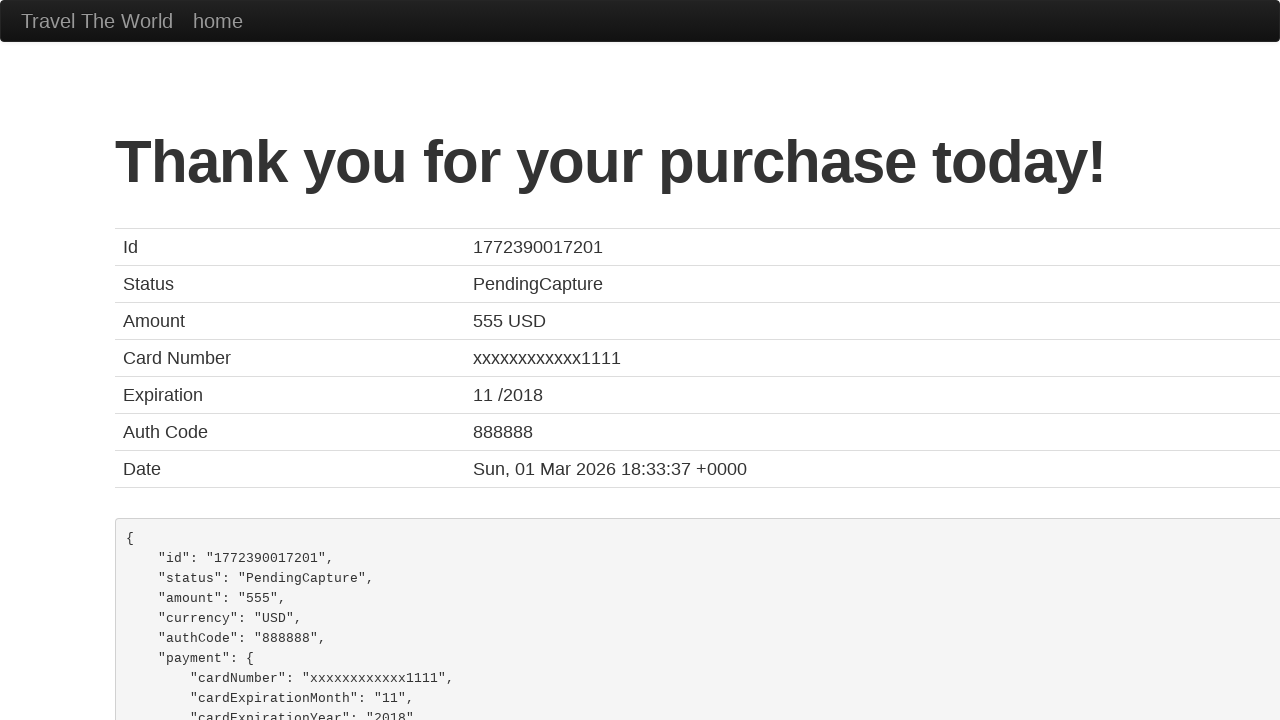

Flight purchase completed and confirmation page loaded
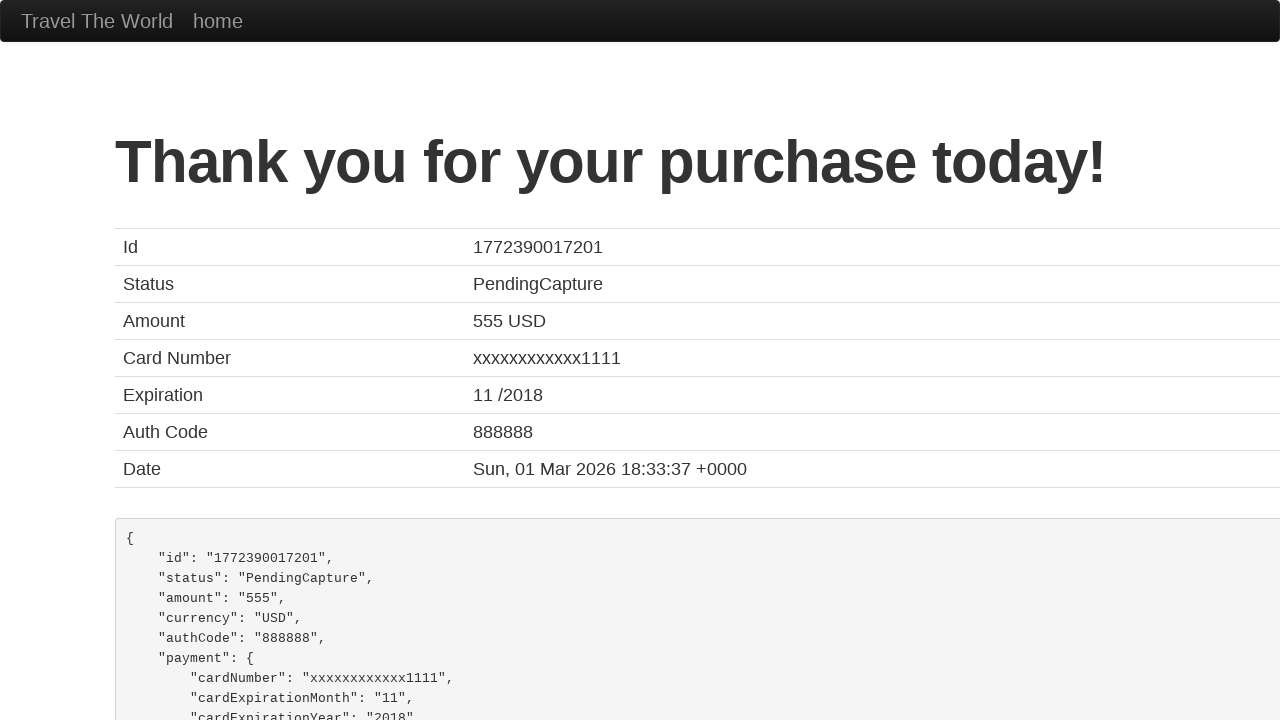

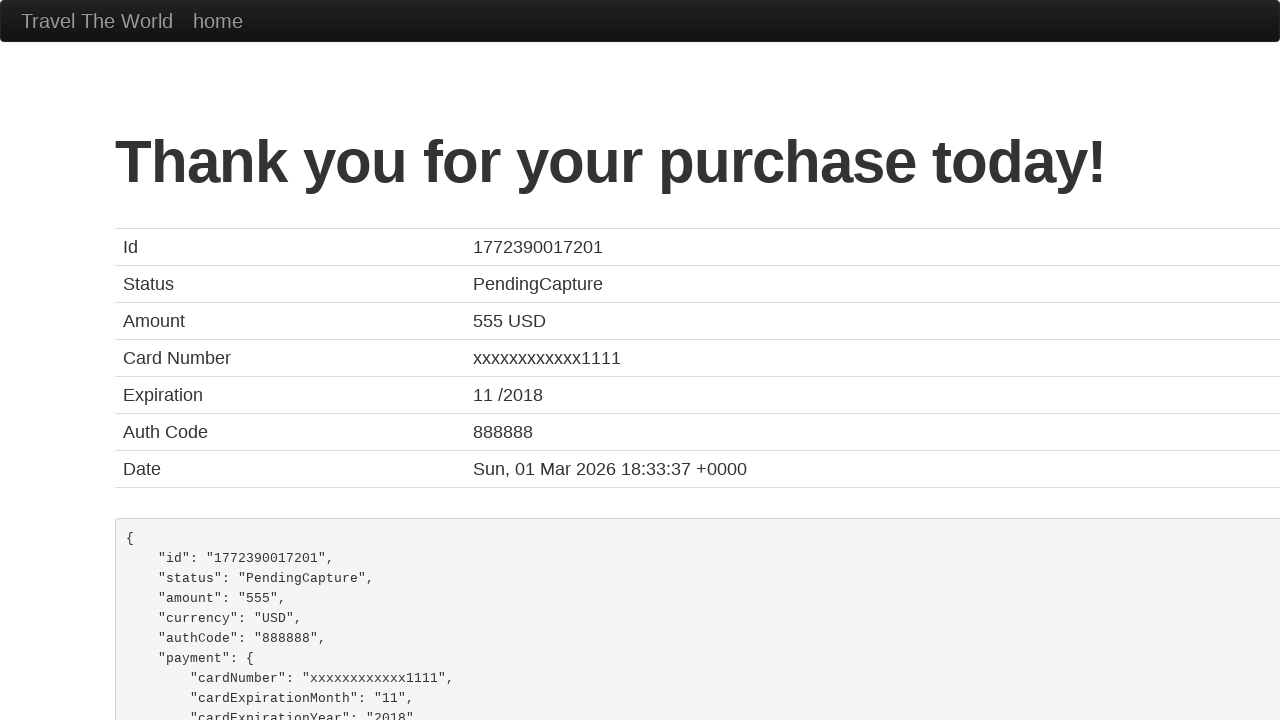